Tests the contact form functionality by scrolling to the form, verifying the heading is visible, filling in user information (name, email, subject, message), submitting the form, and verifying the thank you confirmation message appears.

Starting URL: https://alchemy.hguy.co/lms/contact/

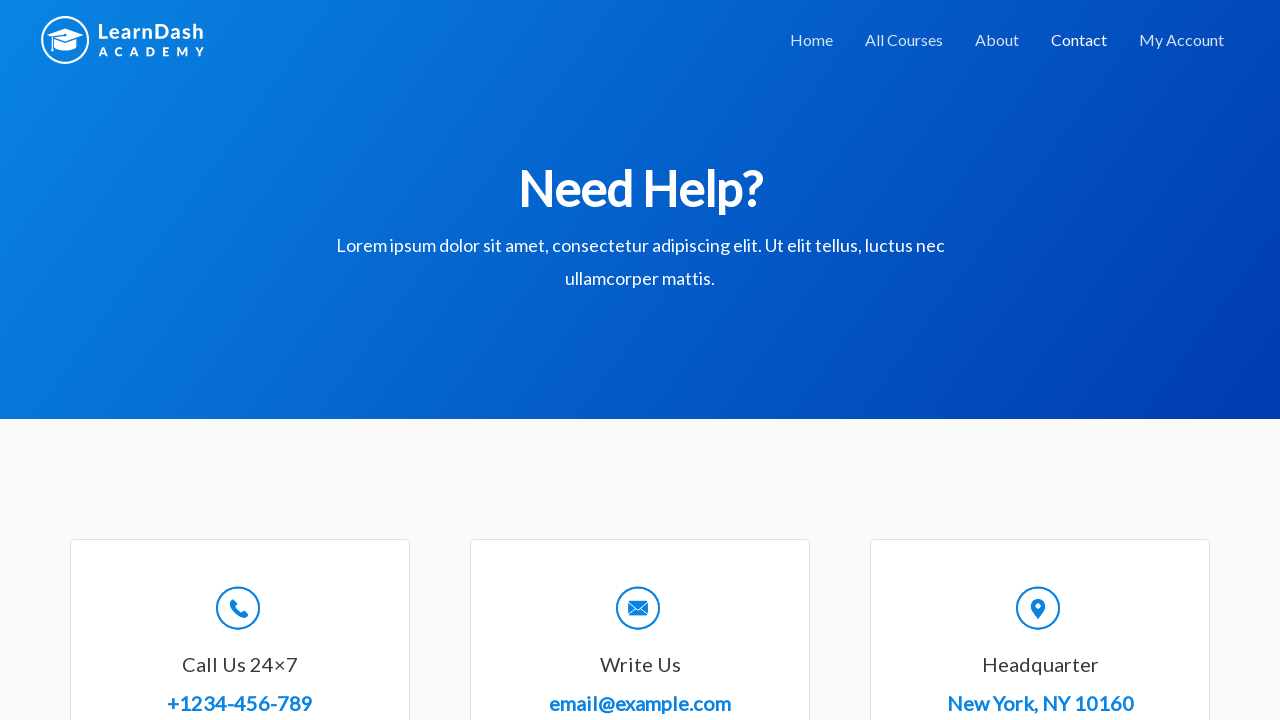

Scrolled down 500px to reveal contact form
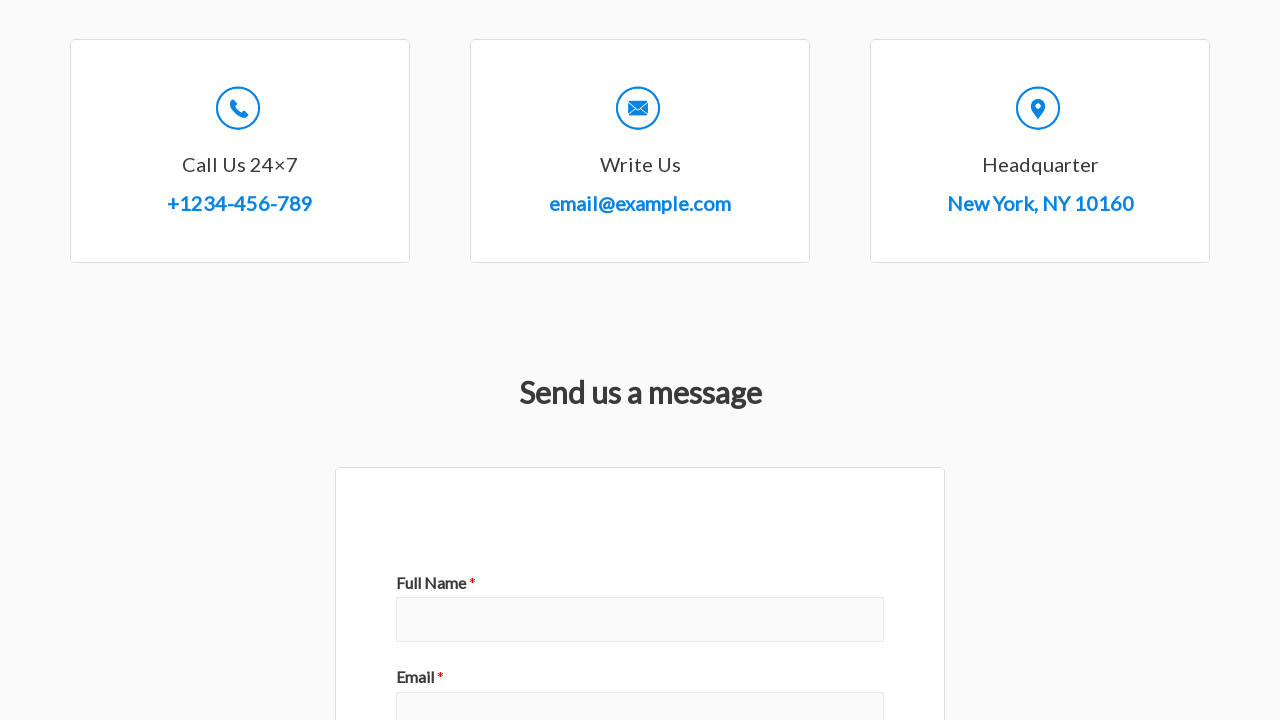

Verified 'Send us a message' heading is visible
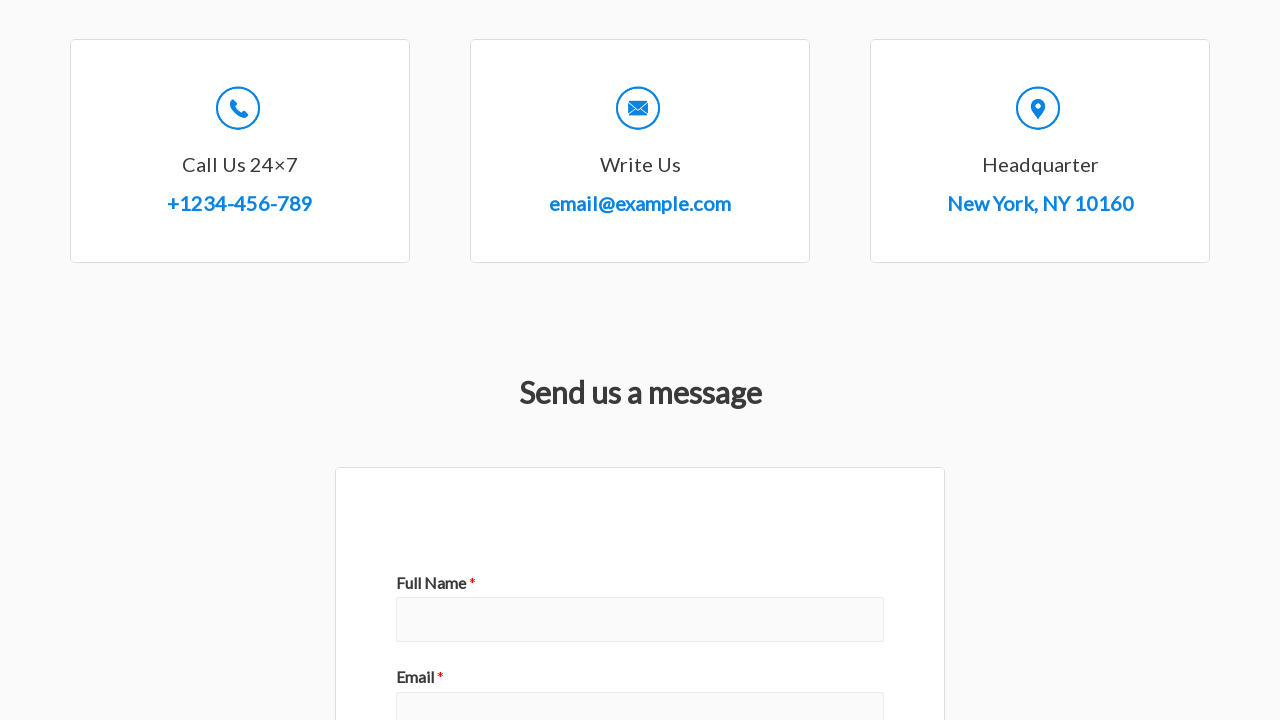

Filled name field with 'John Anderson' on #wpforms-8-field_0
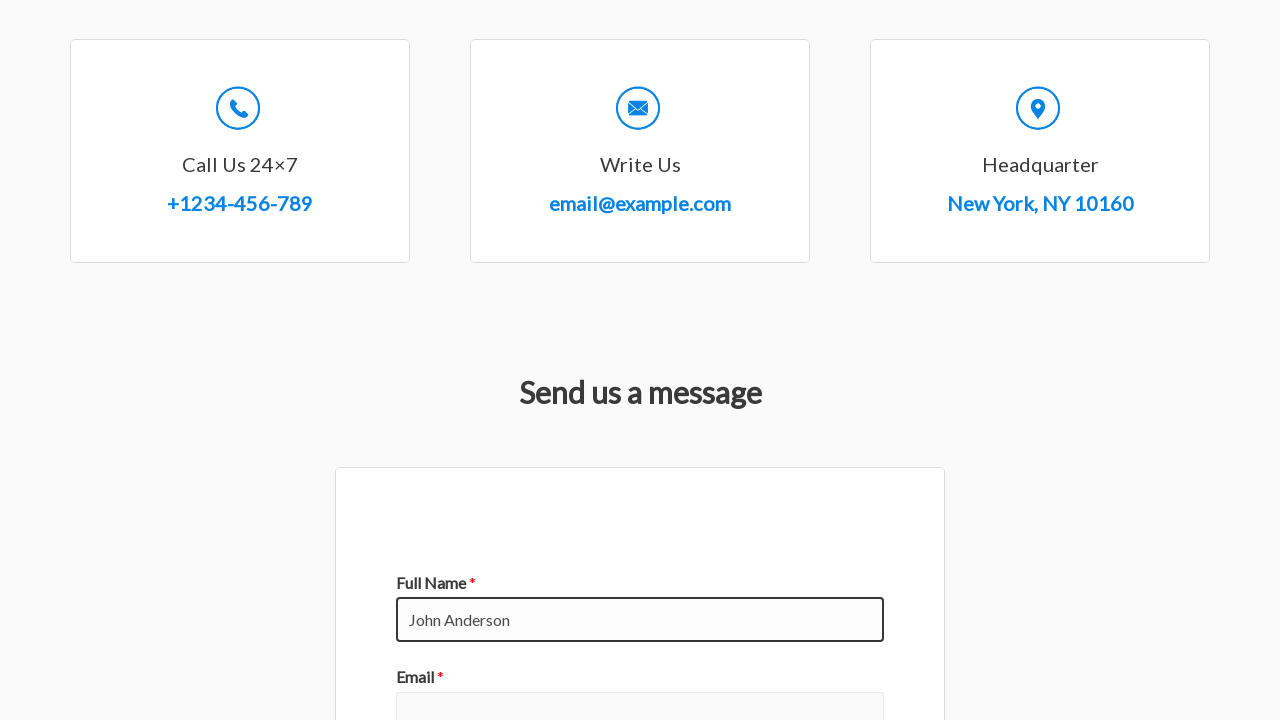

Filled email field with 'john.anderson@testmail.com' on #wpforms-8-field_1
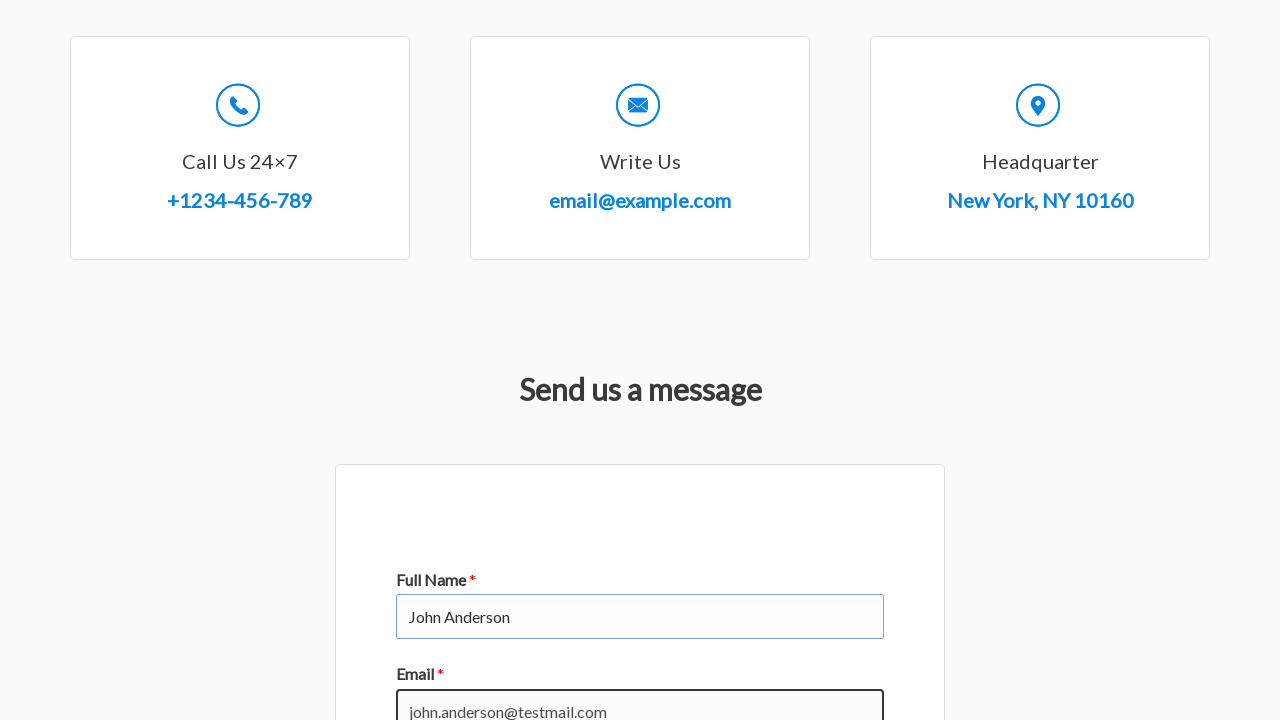

Filled subject field with 'Inquiry About Course Materials' on #wpforms-8-field_3
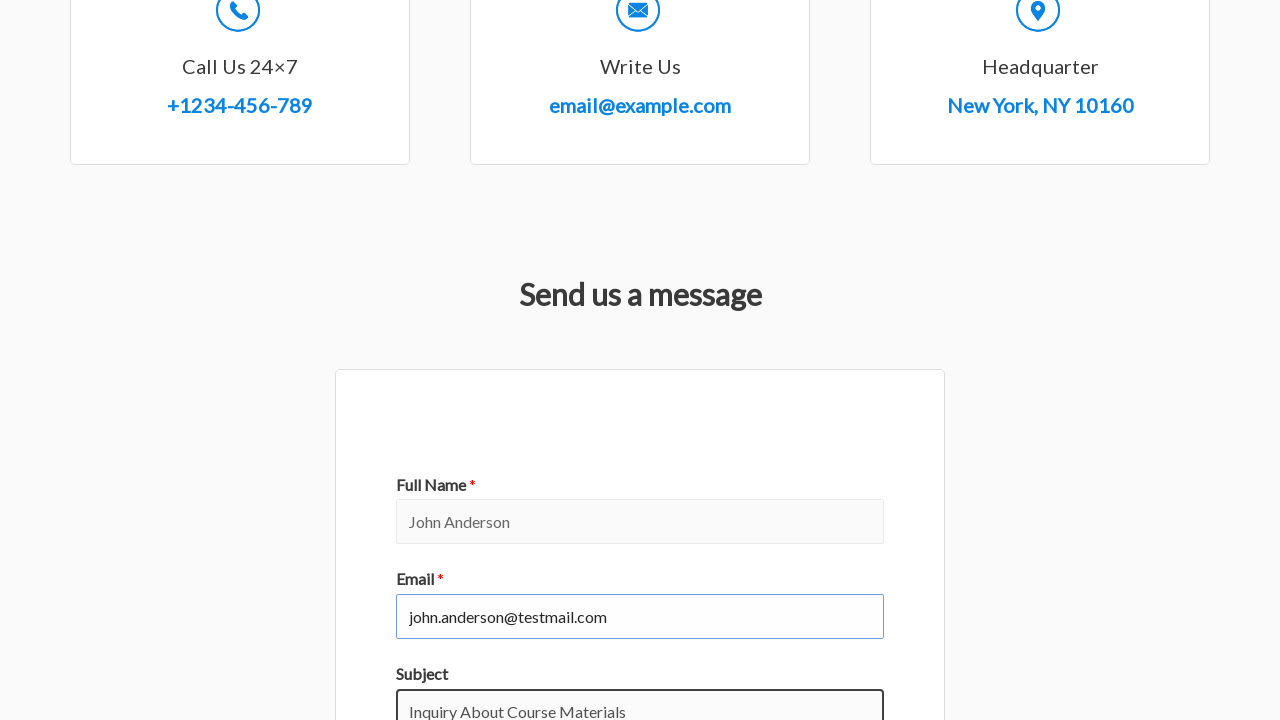

Filled message field with course inquiry text on #wpforms-8-field_2
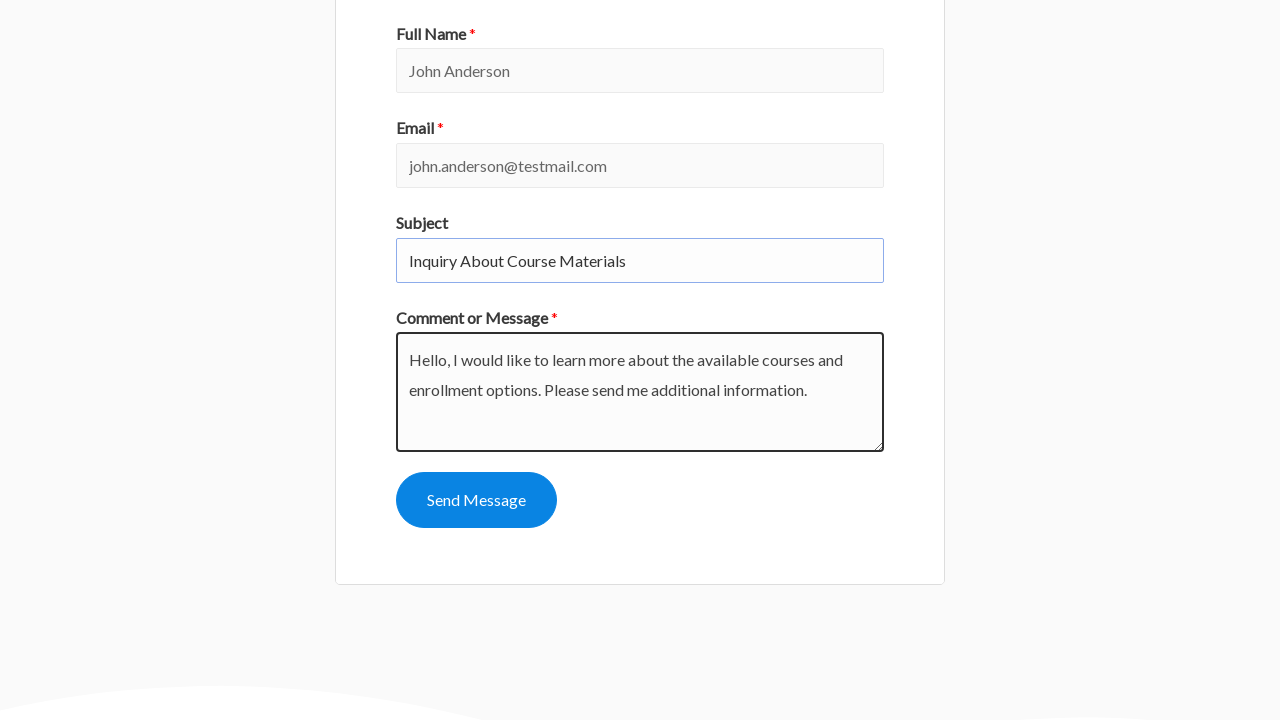

Clicked Send Message button to submit contact form at (476, 500) on #wpforms-submit-8
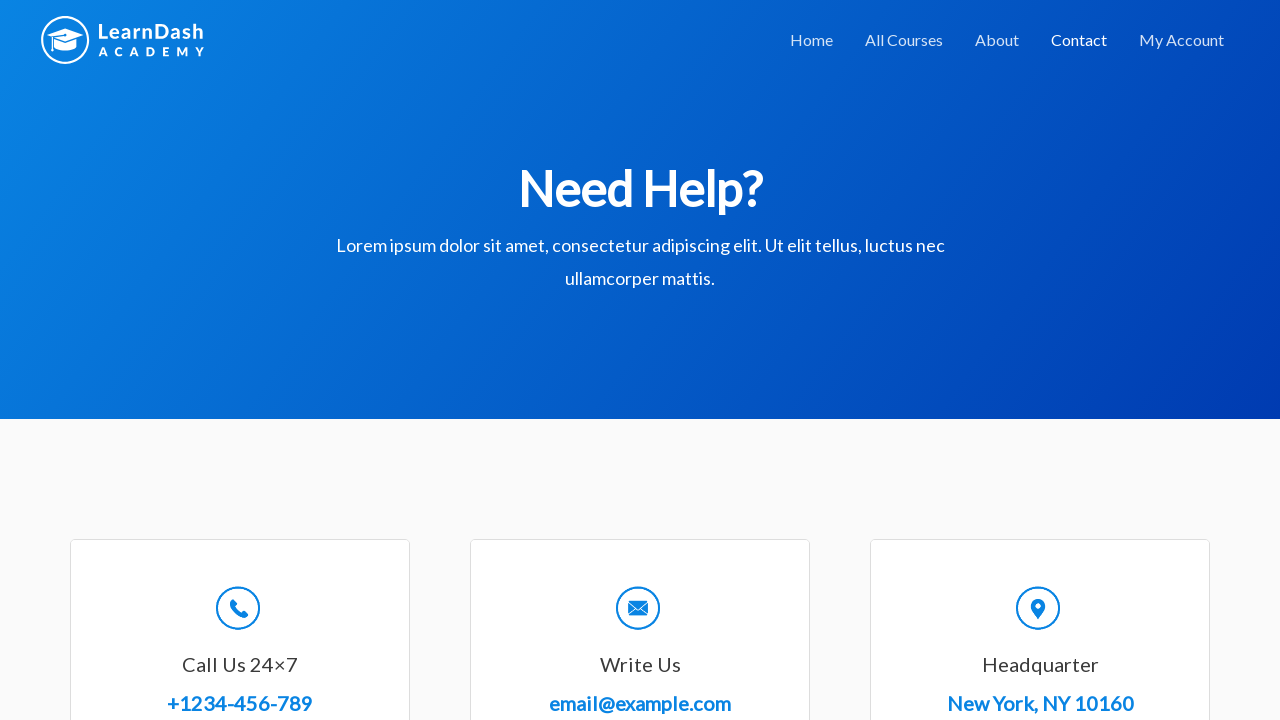

Verified thank you confirmation message appeared
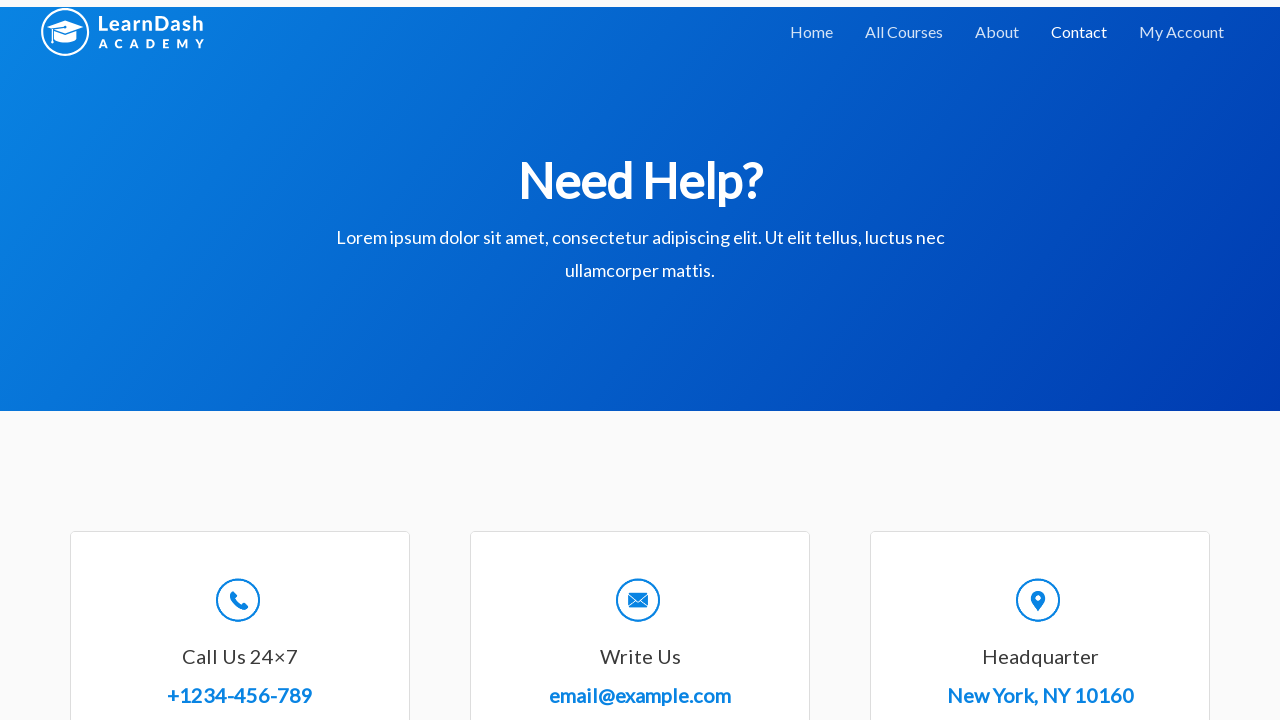

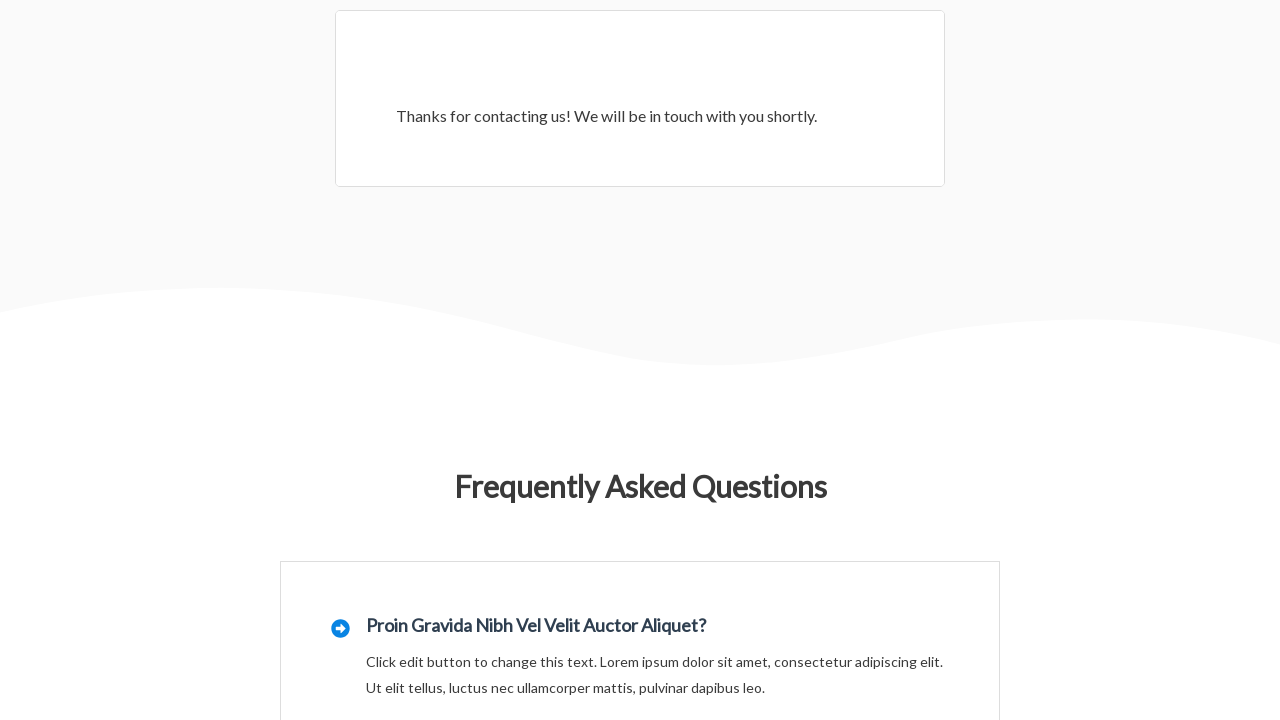